Tests a simple form demo page by filling in a text field and verifying the display, then entering two numbers and verifying their sum calculation

Starting URL: https://syntaxprojects.com/basic-first-form-demo.php

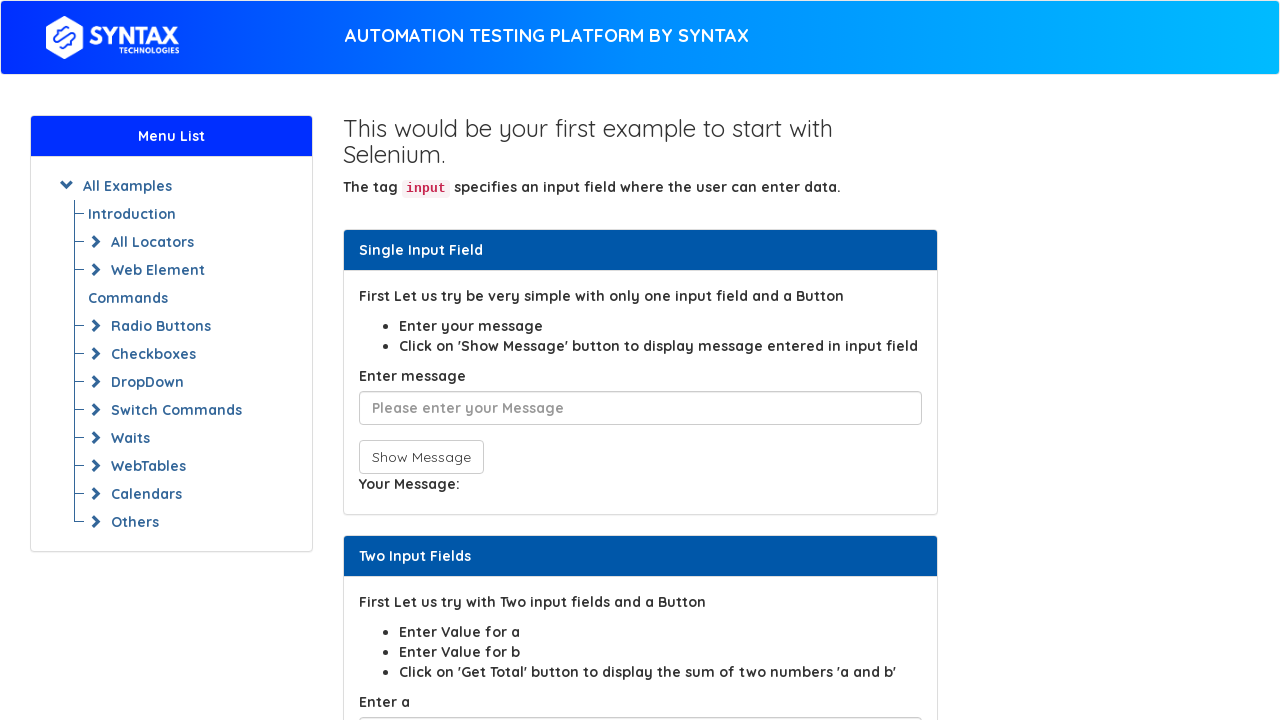

Navigated to basic form demo page
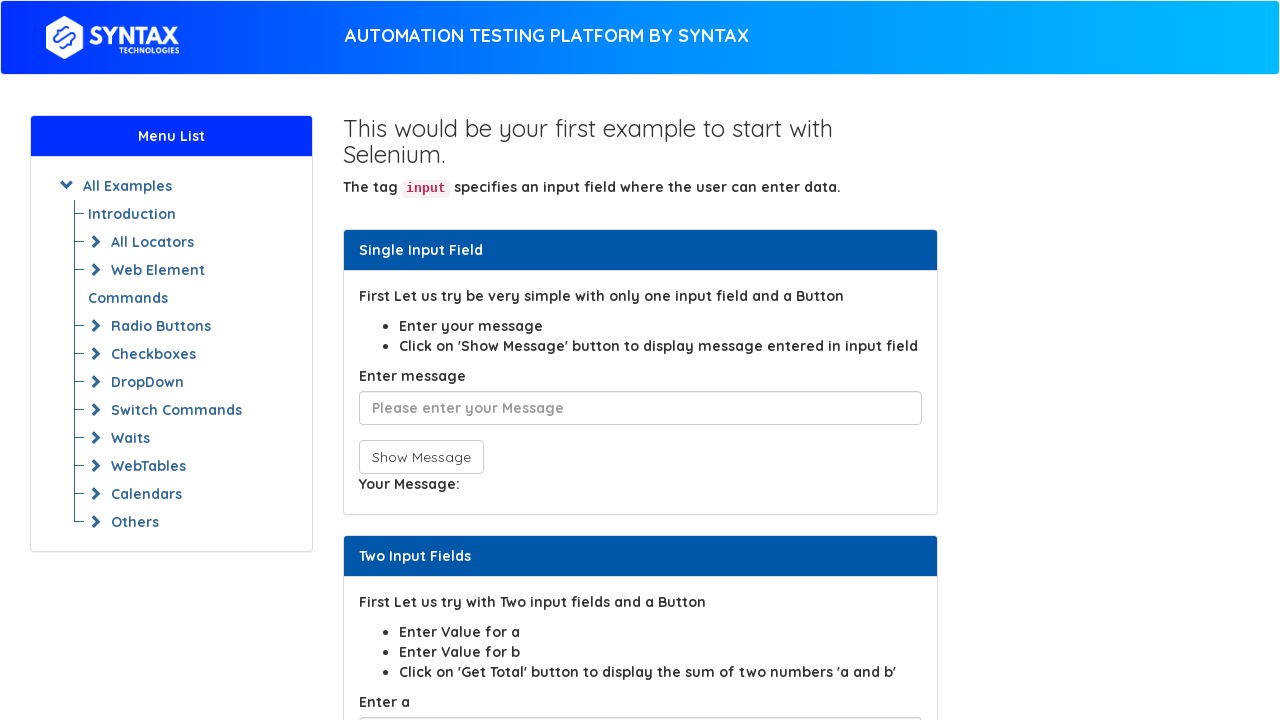

Filled first text input field with 'I was here' on input
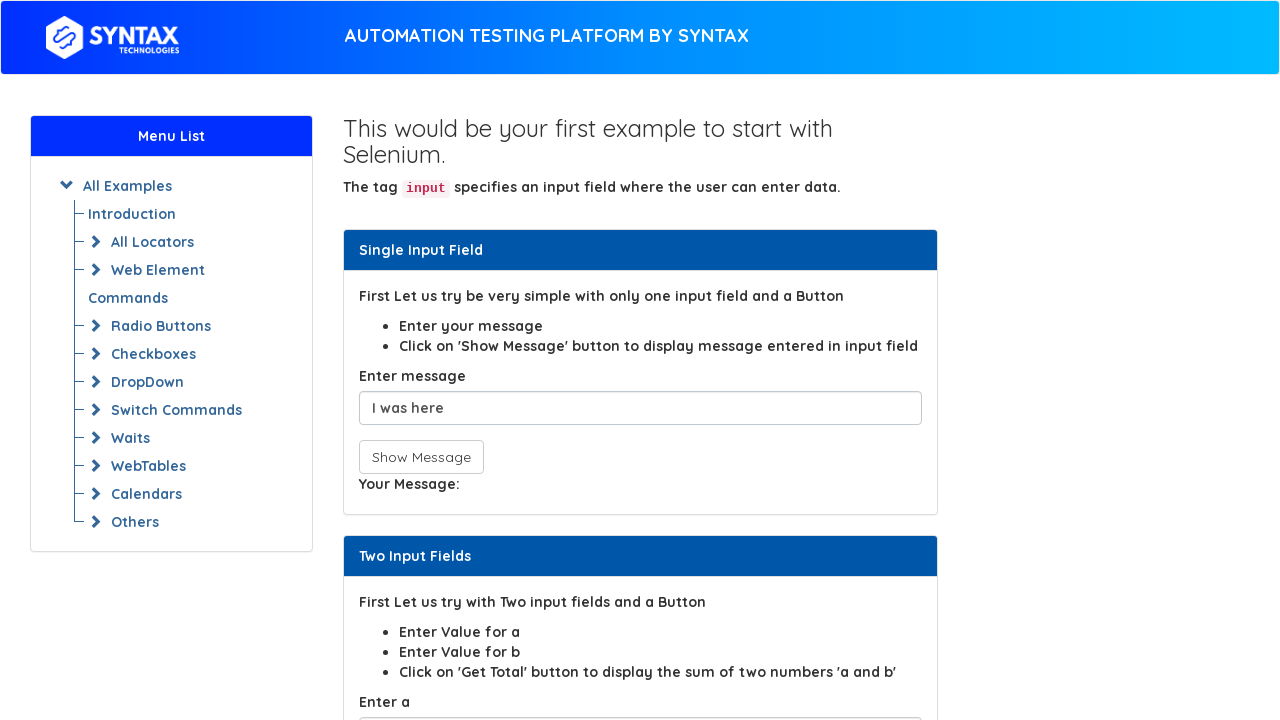

Clicked show message button at (421, 457) on button
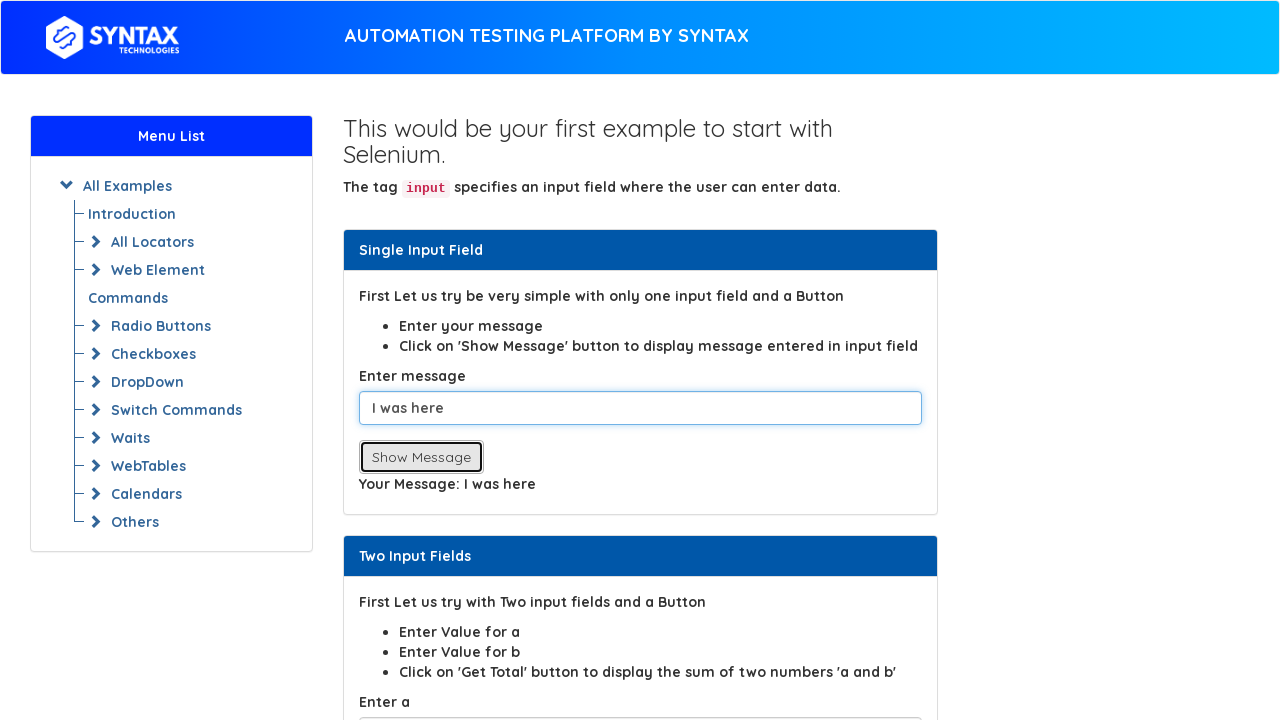

Display message element loaded
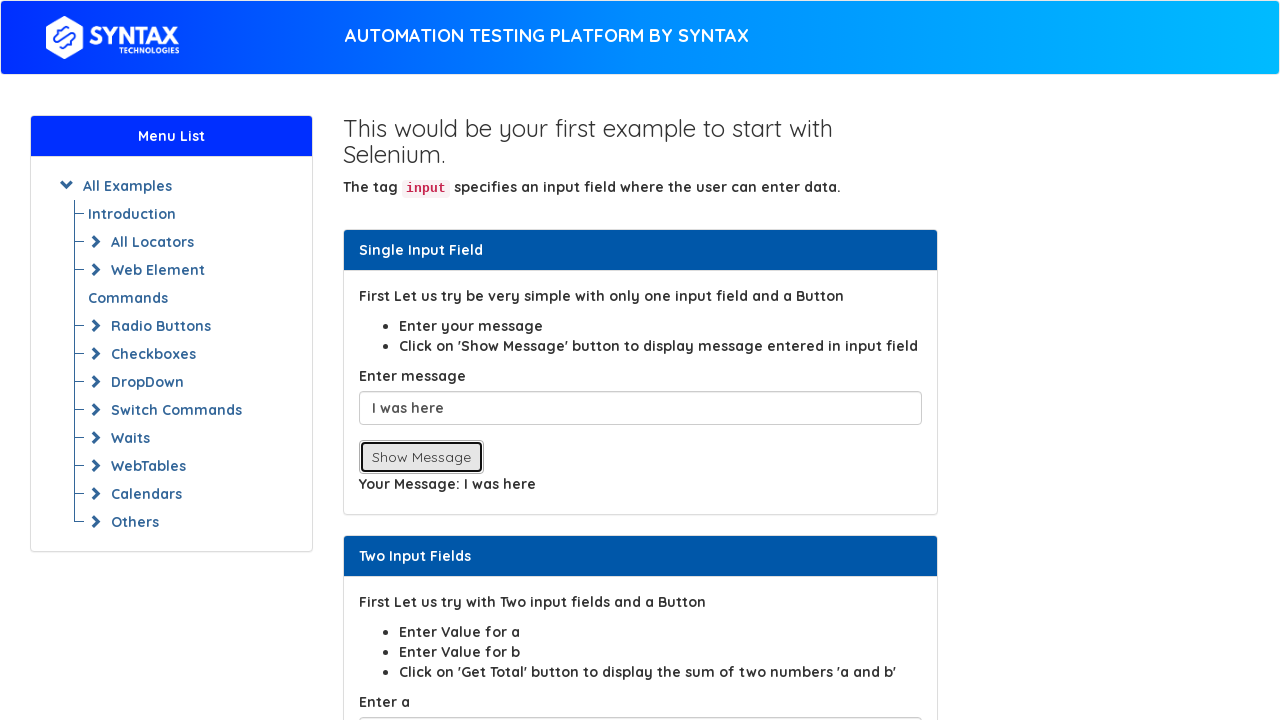

Filled first number input with '2' on input#sum1
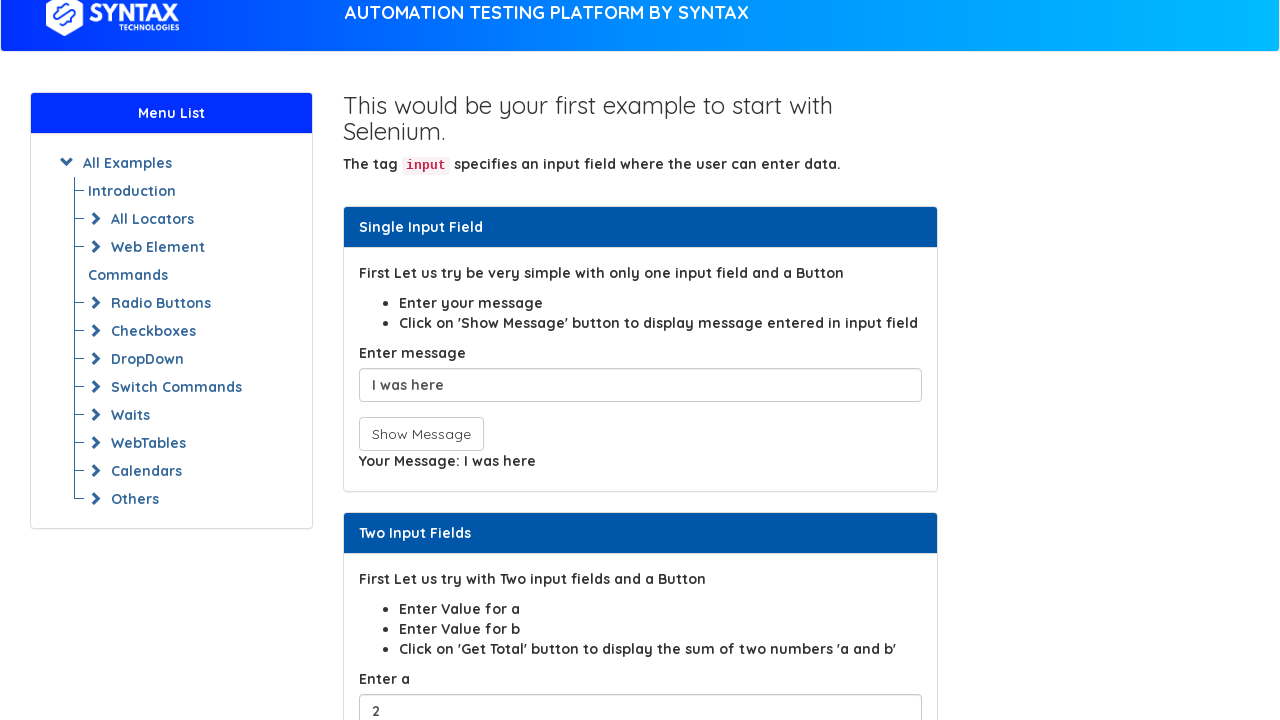

Filled second number input with '3' on input#sum2
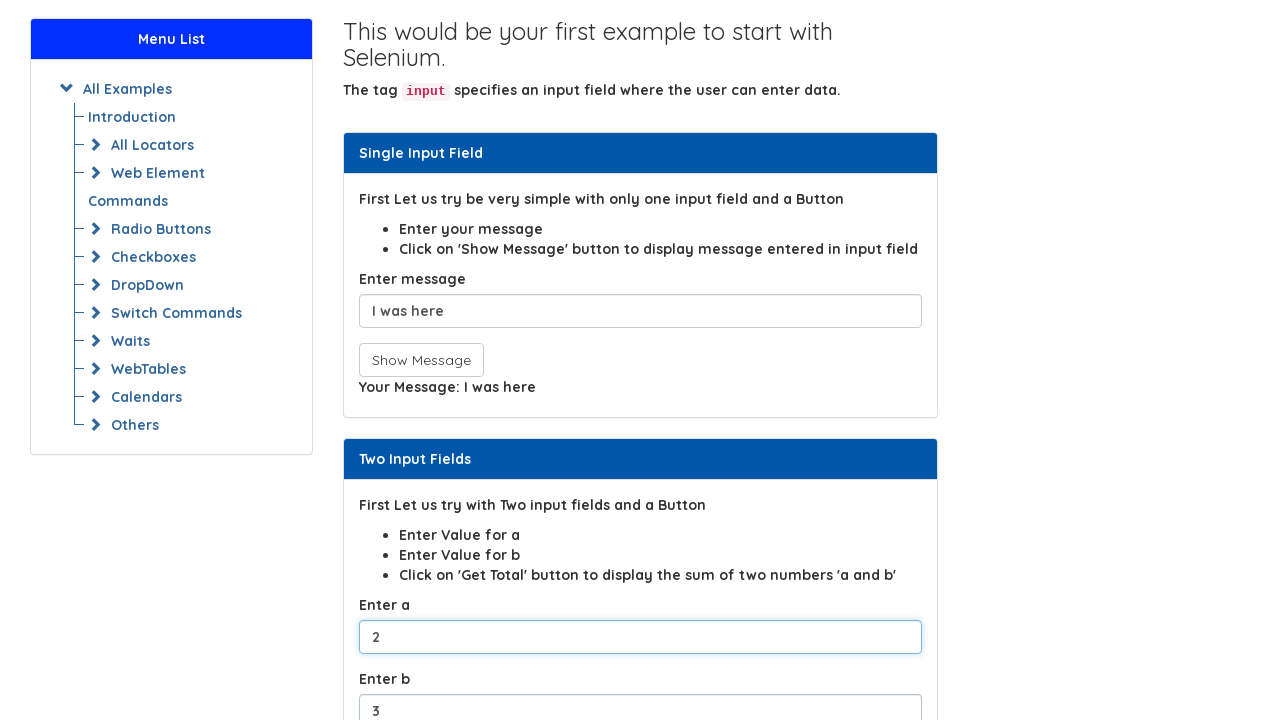

Clicked Get Total button to calculate sum at (402, 360) on button[onclick='return total()']
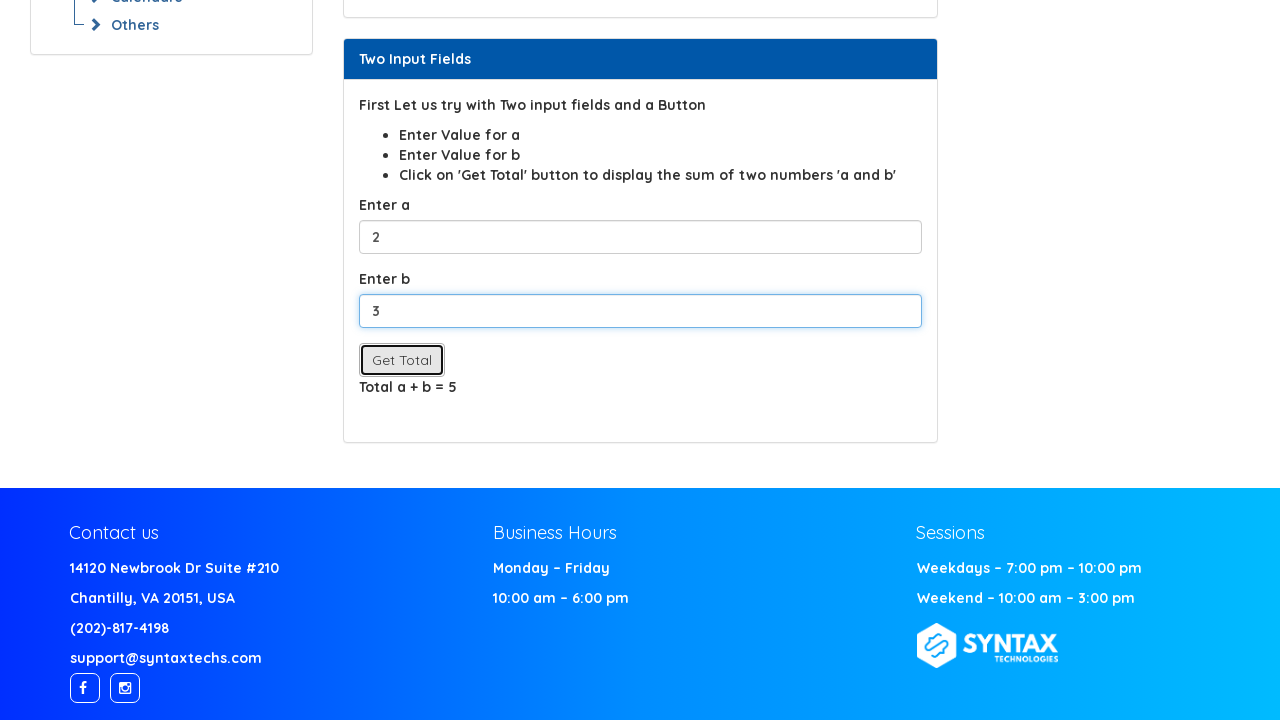

Sum result display element loaded
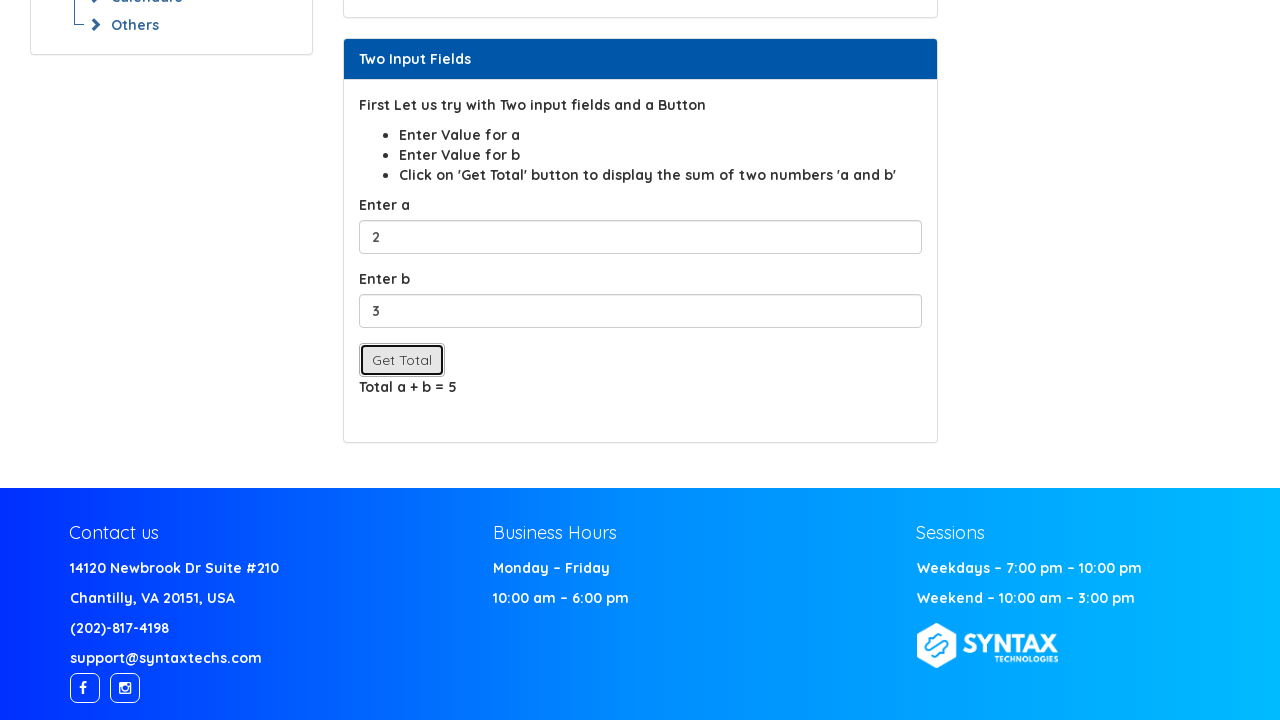

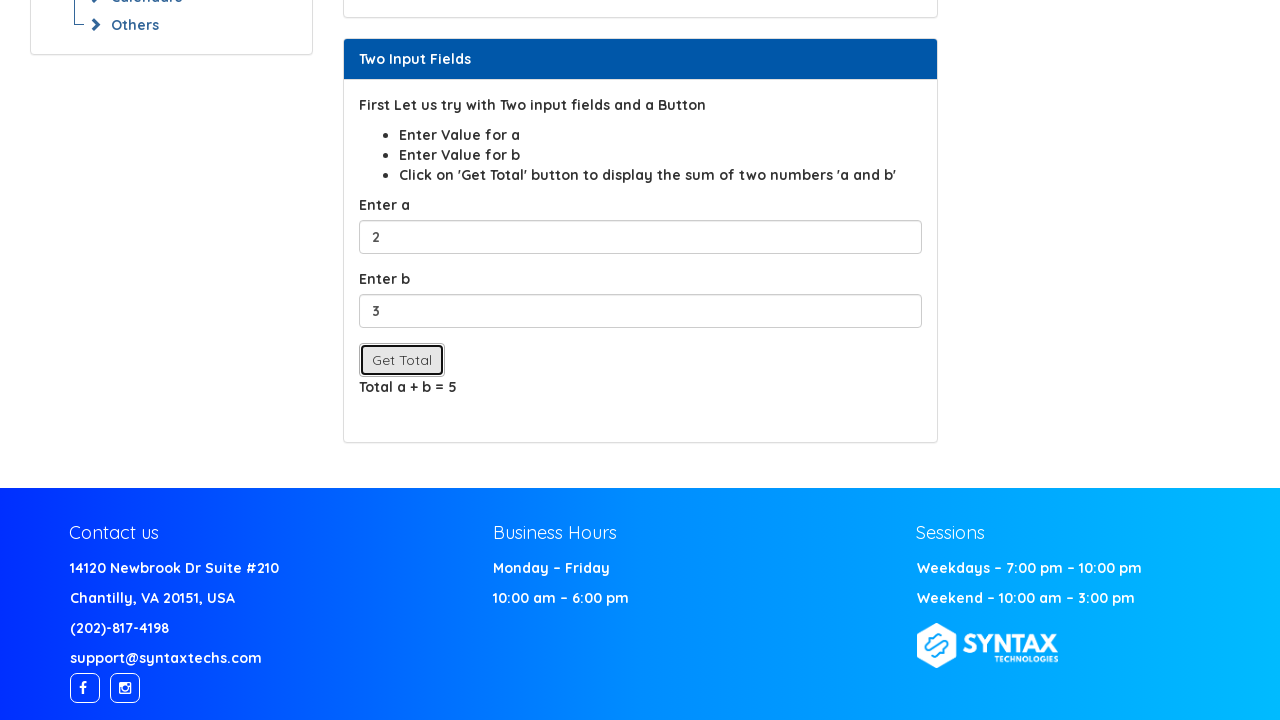